Tests drag and drop functionality within an iframe on the jQuery UI demo page by dragging an element and dropping it onto a target element

Starting URL: https://jqueryui.com/droppable/

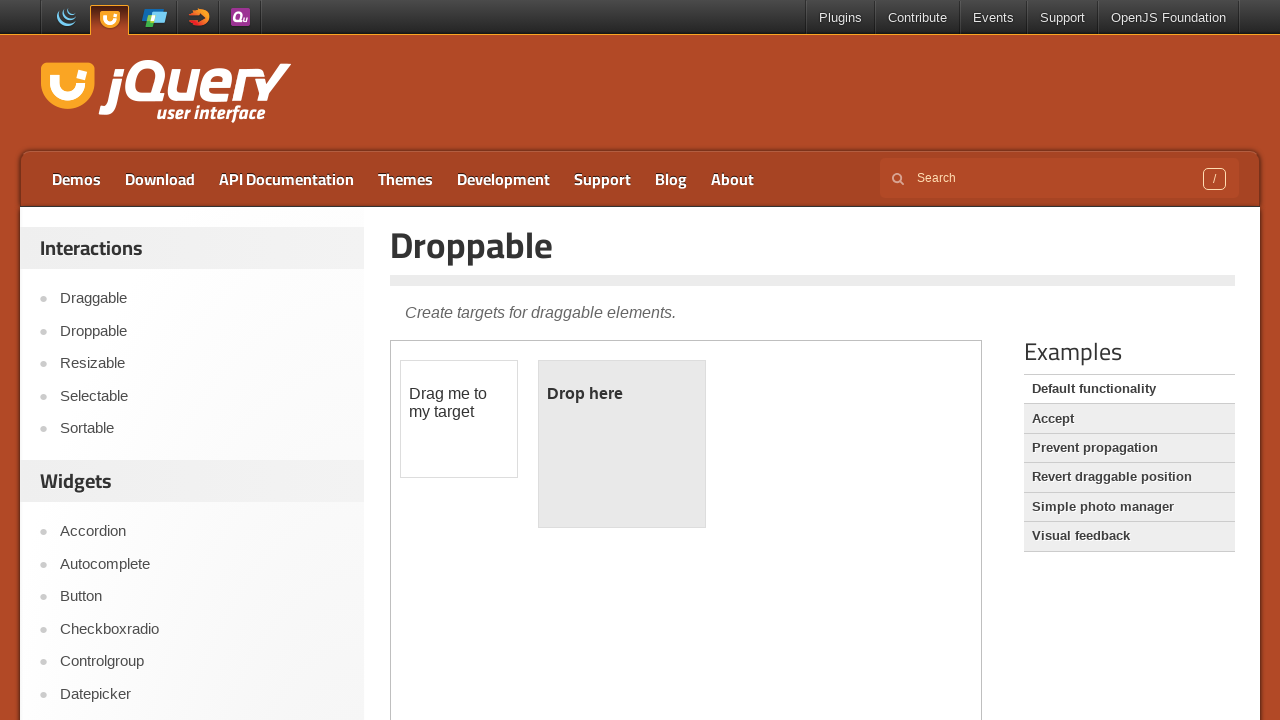

Located the first iframe containing the drag and drop demo
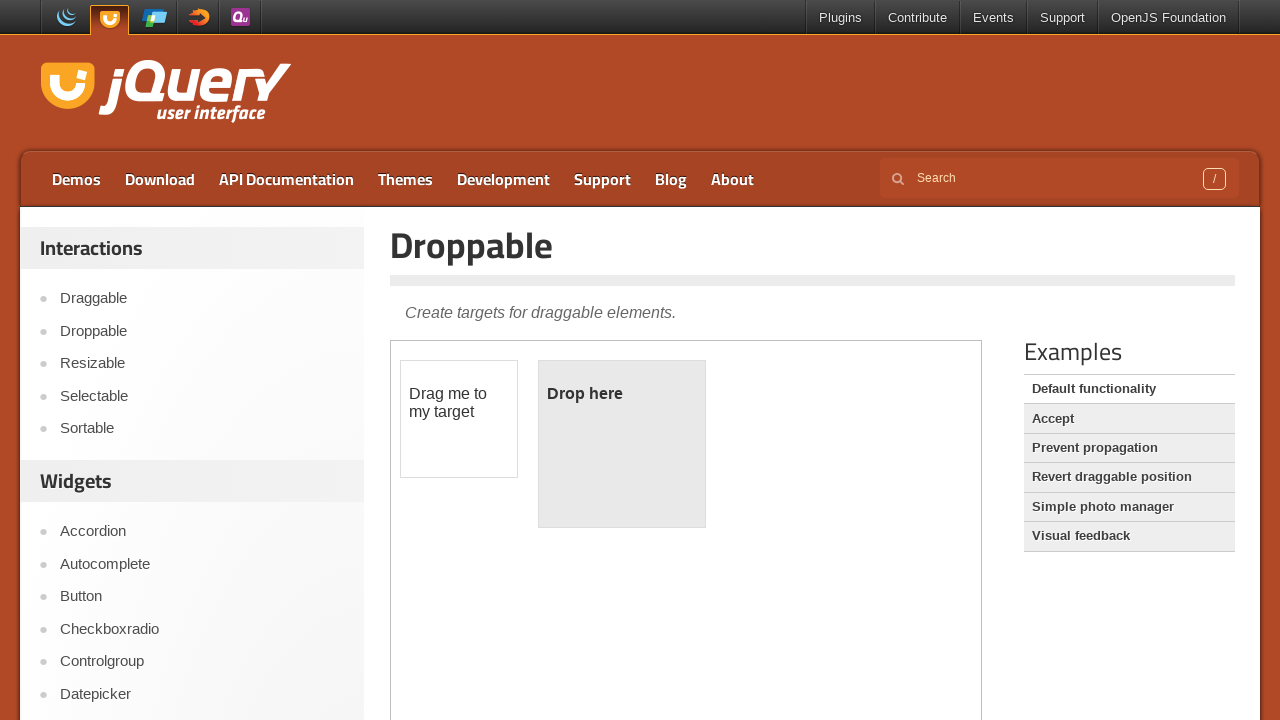

Located the draggable element within the iframe
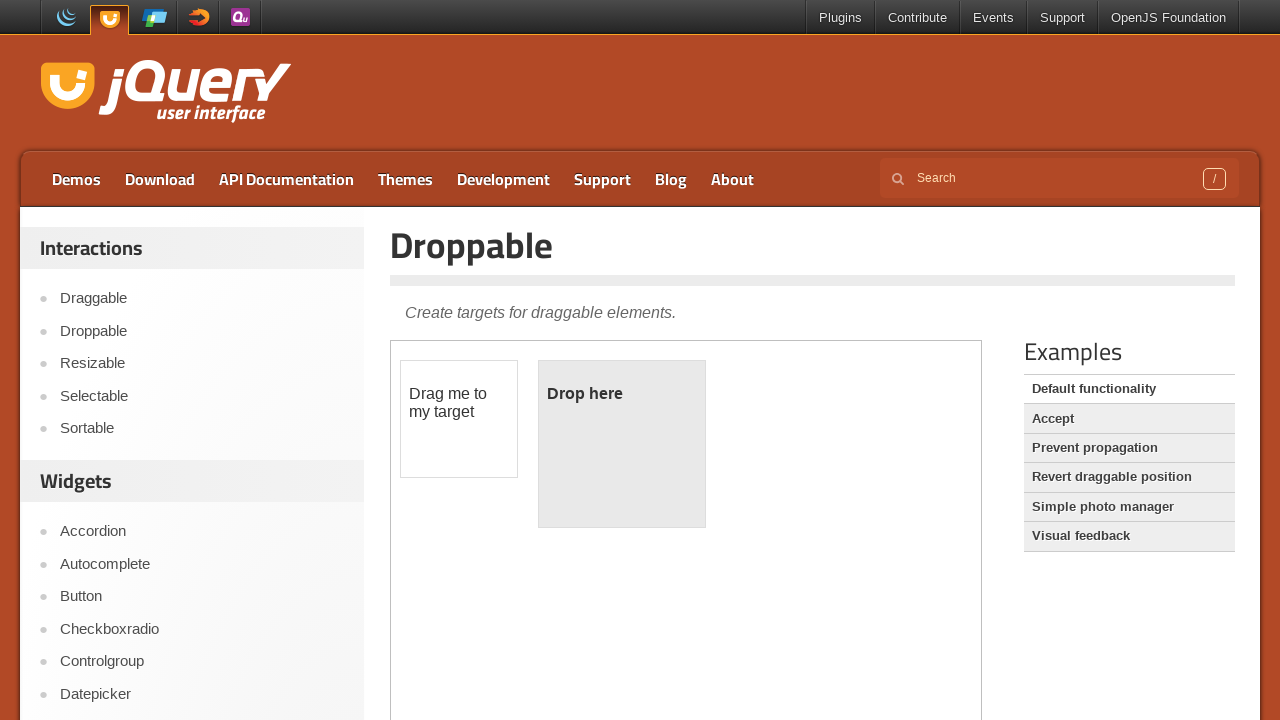

Located the droppable target element within the iframe
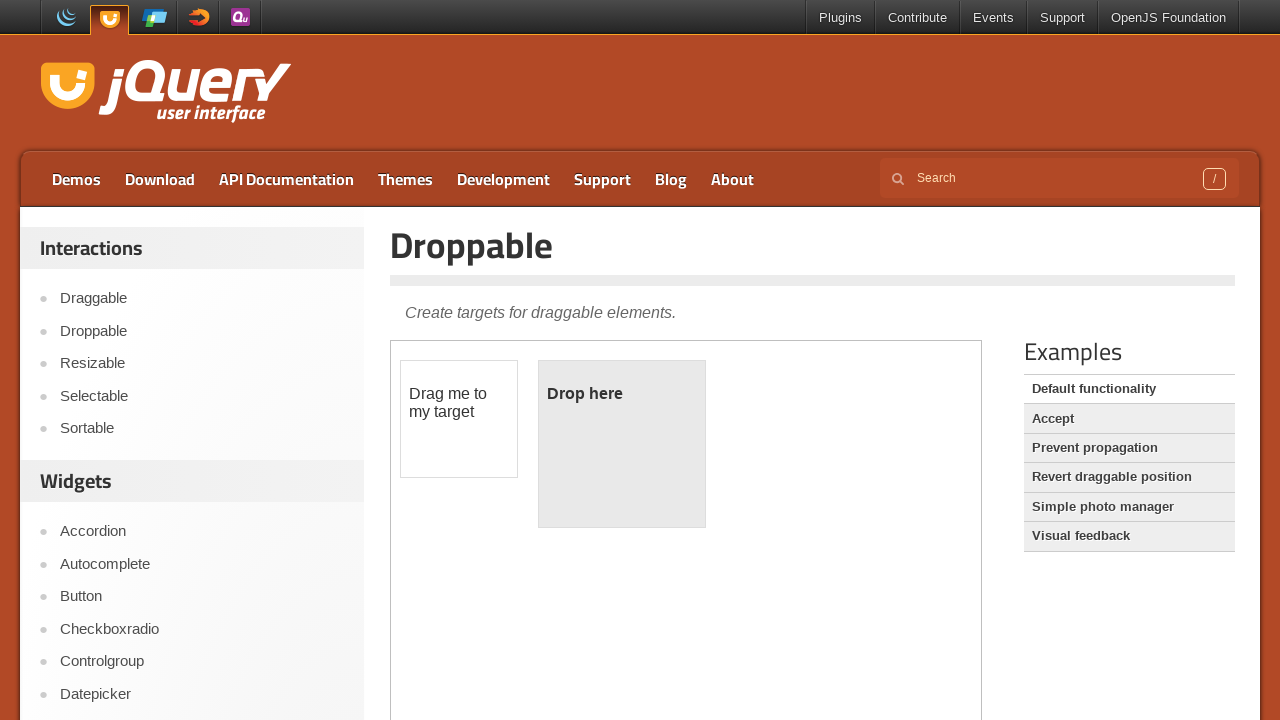

Dragged the draggable element onto the droppable target at (622, 444)
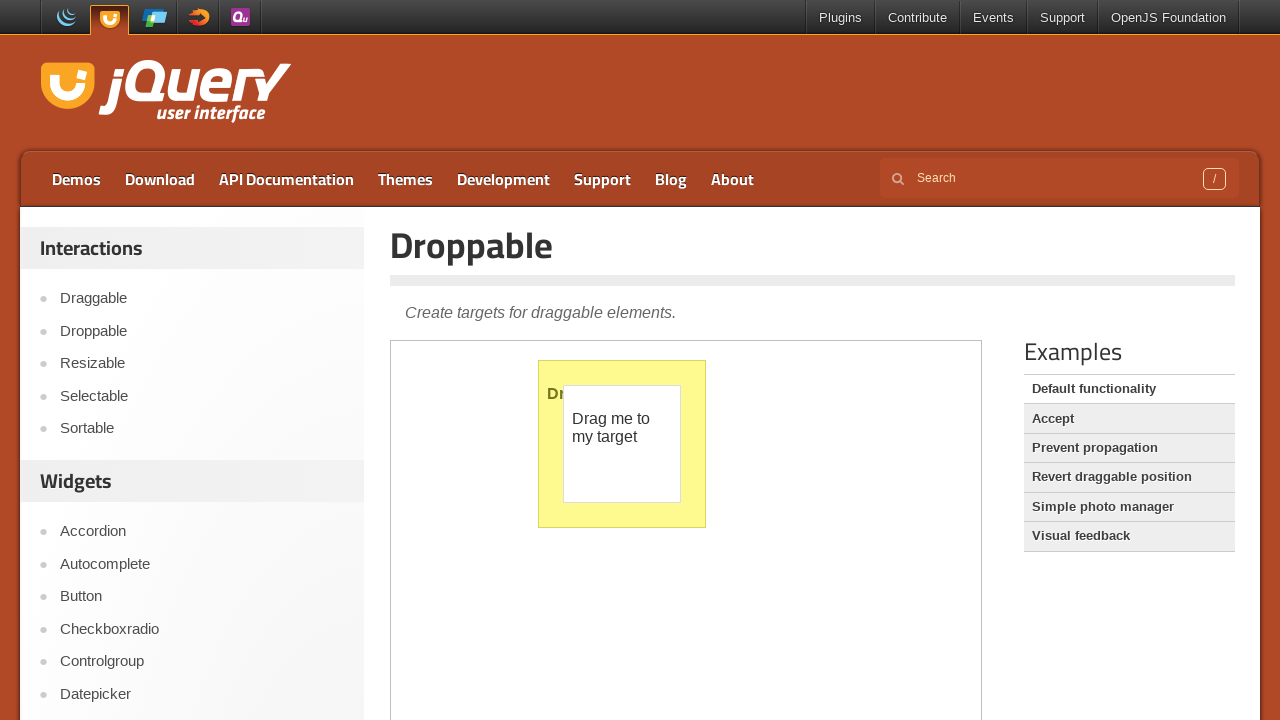

API documentation link is now visible on the page
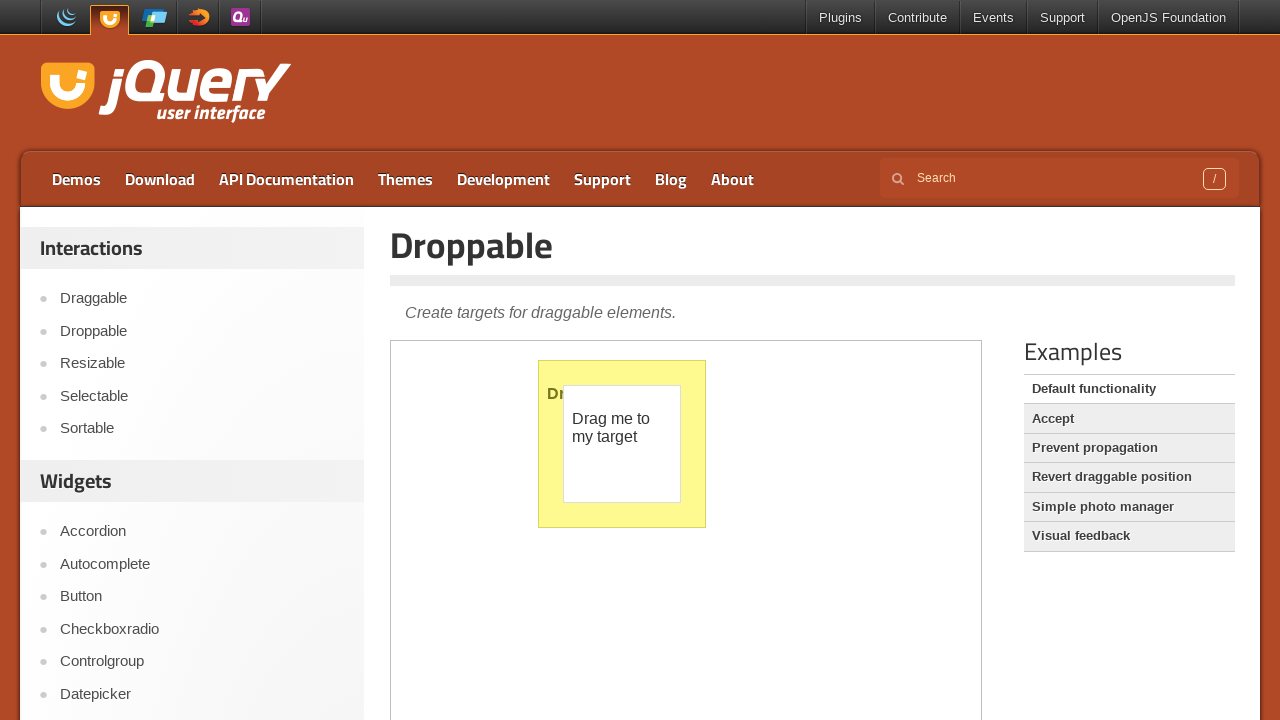

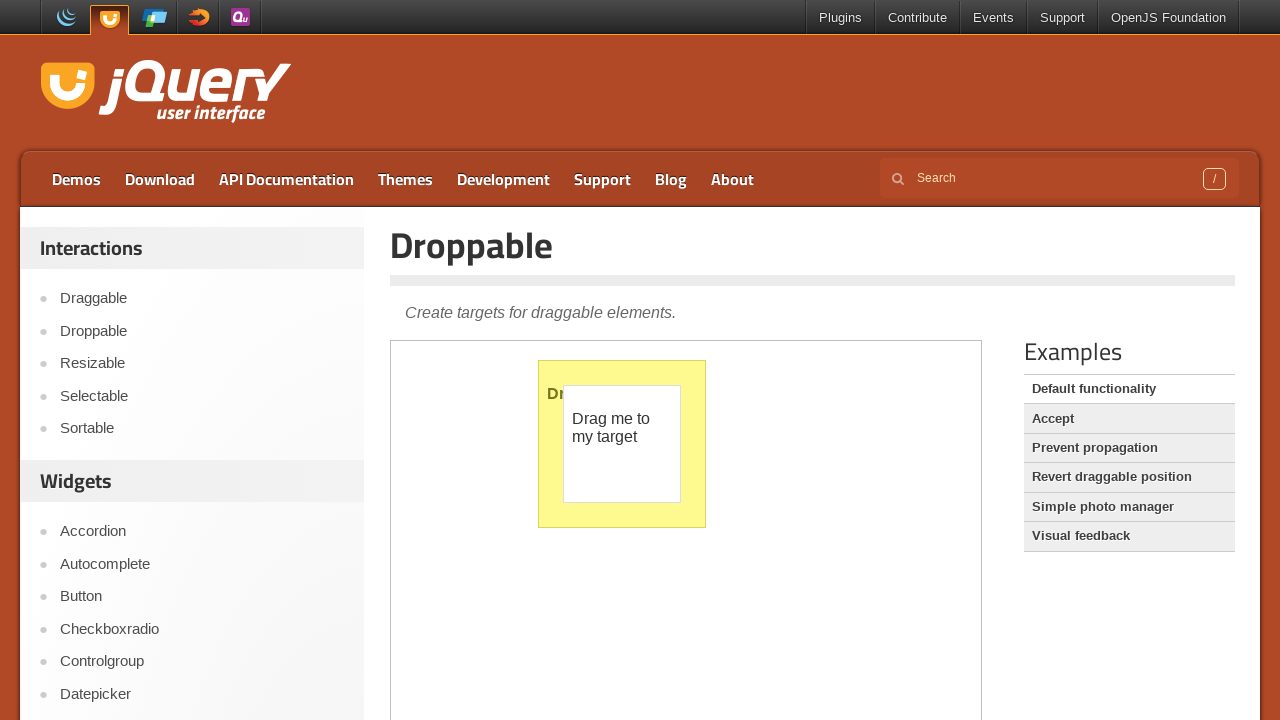